Tests filtering to display only active (incomplete) items

Starting URL: https://demo.playwright.dev/todomvc

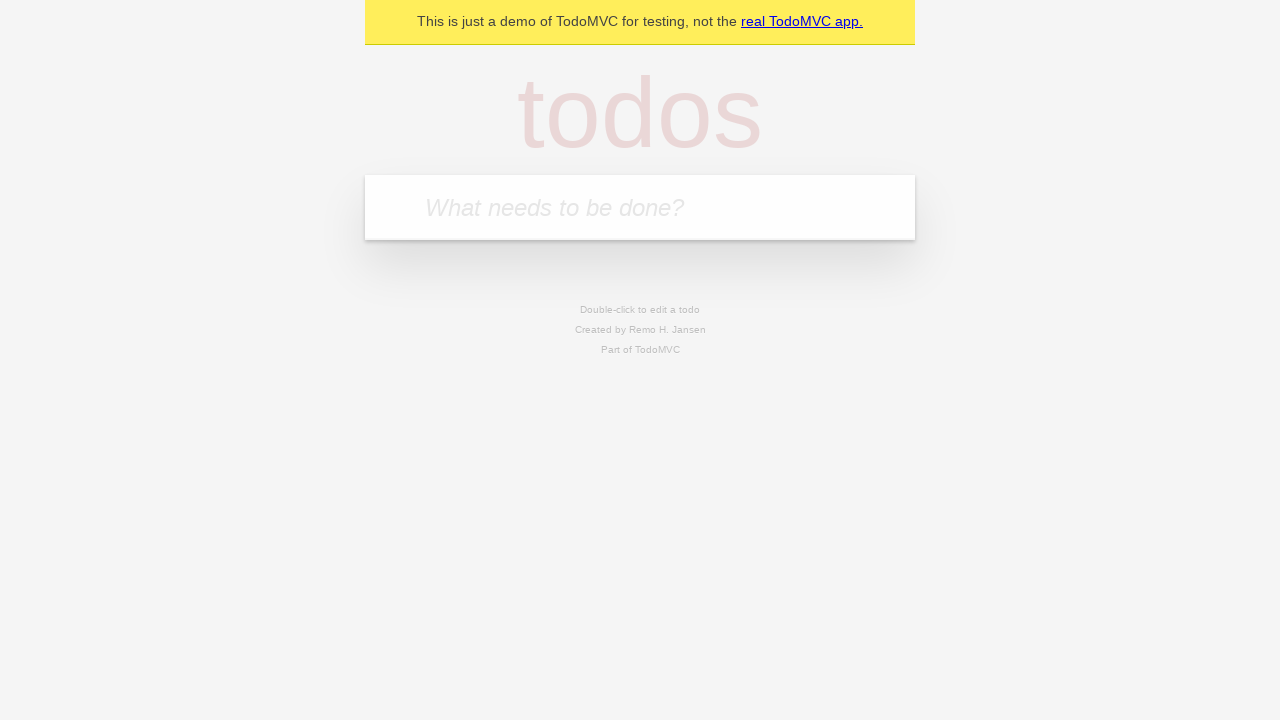

Filled todo input with 'buy some cheese' on internal:attr=[placeholder="What needs to be done?"i]
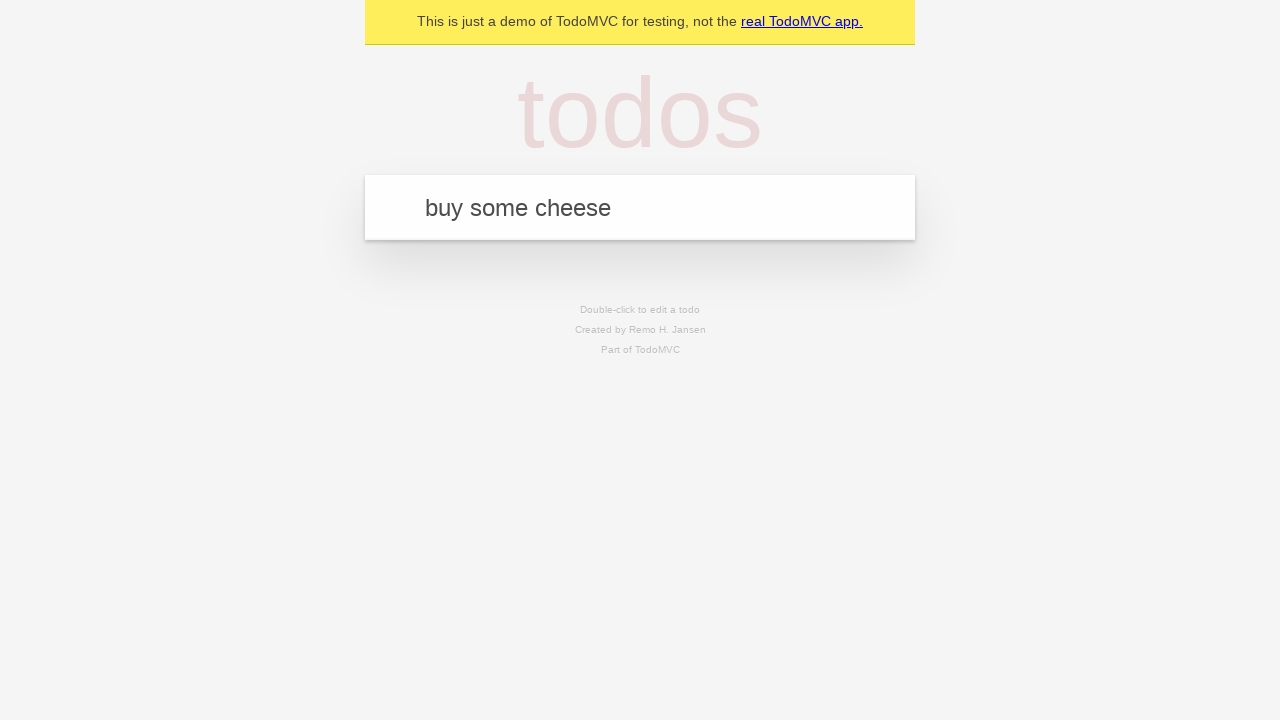

Pressed Enter to add first todo on internal:attr=[placeholder="What needs to be done?"i]
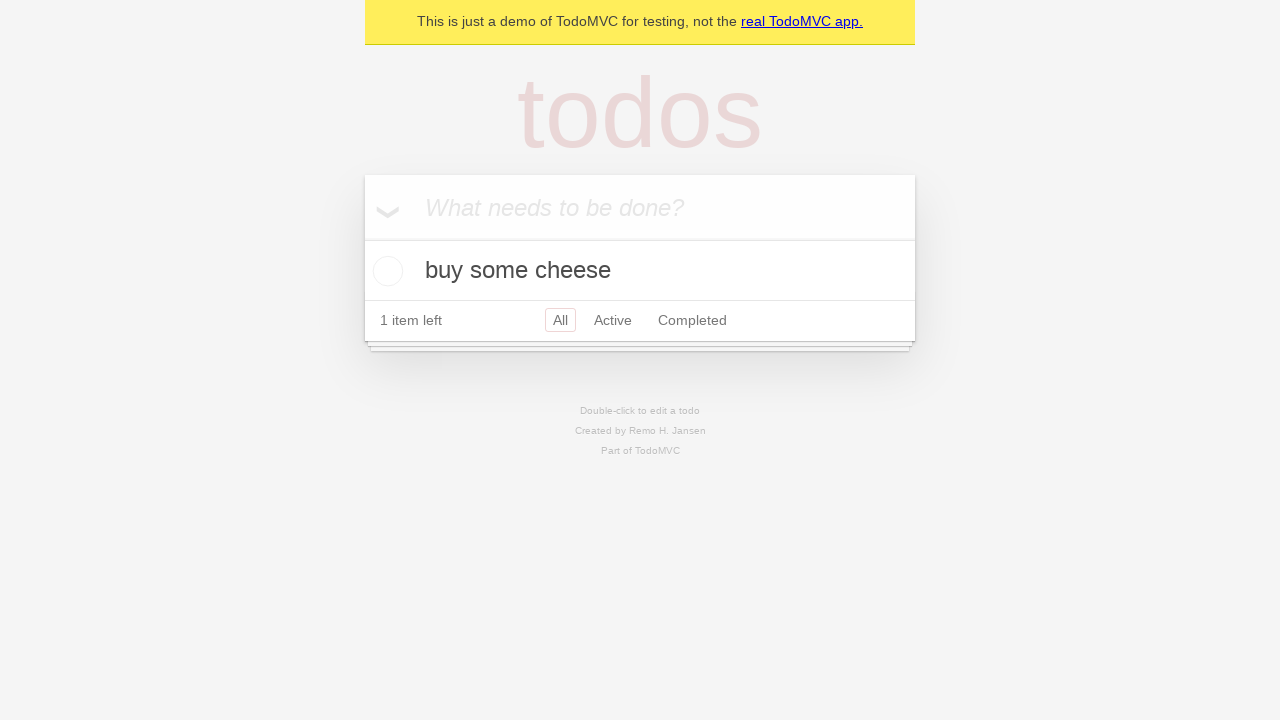

Filled todo input with 'feed the cat' on internal:attr=[placeholder="What needs to be done?"i]
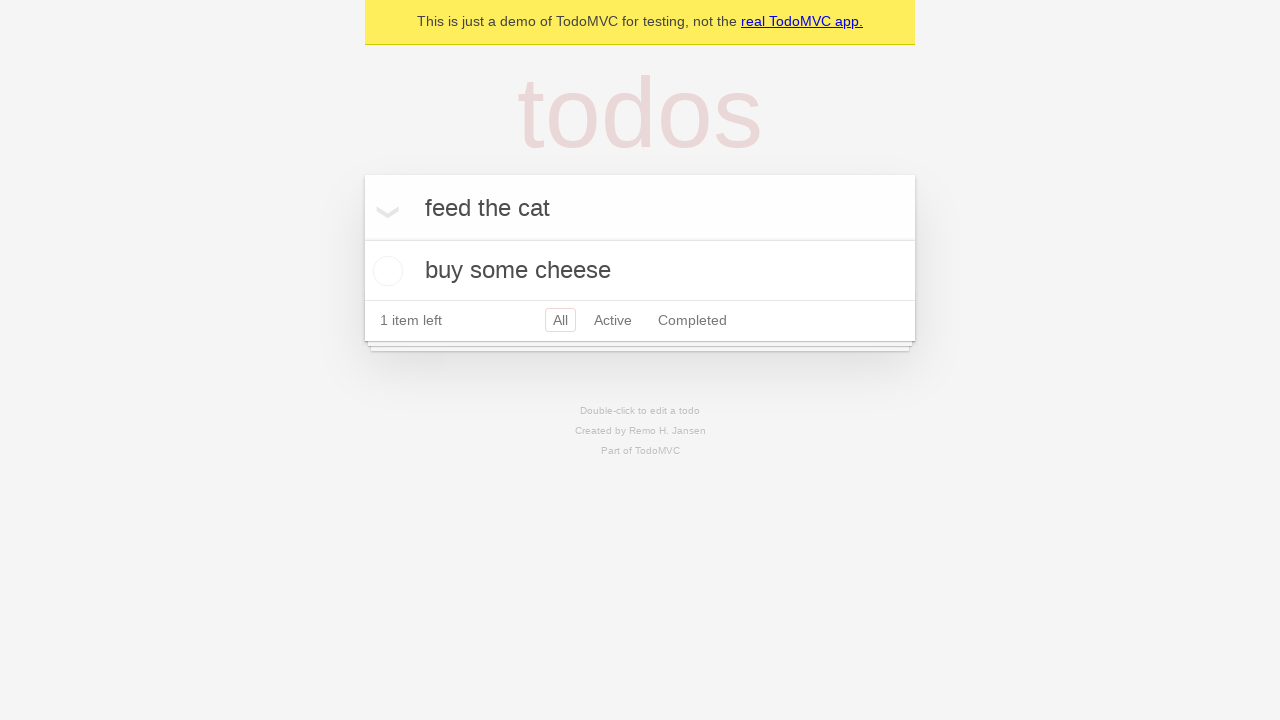

Pressed Enter to add second todo on internal:attr=[placeholder="What needs to be done?"i]
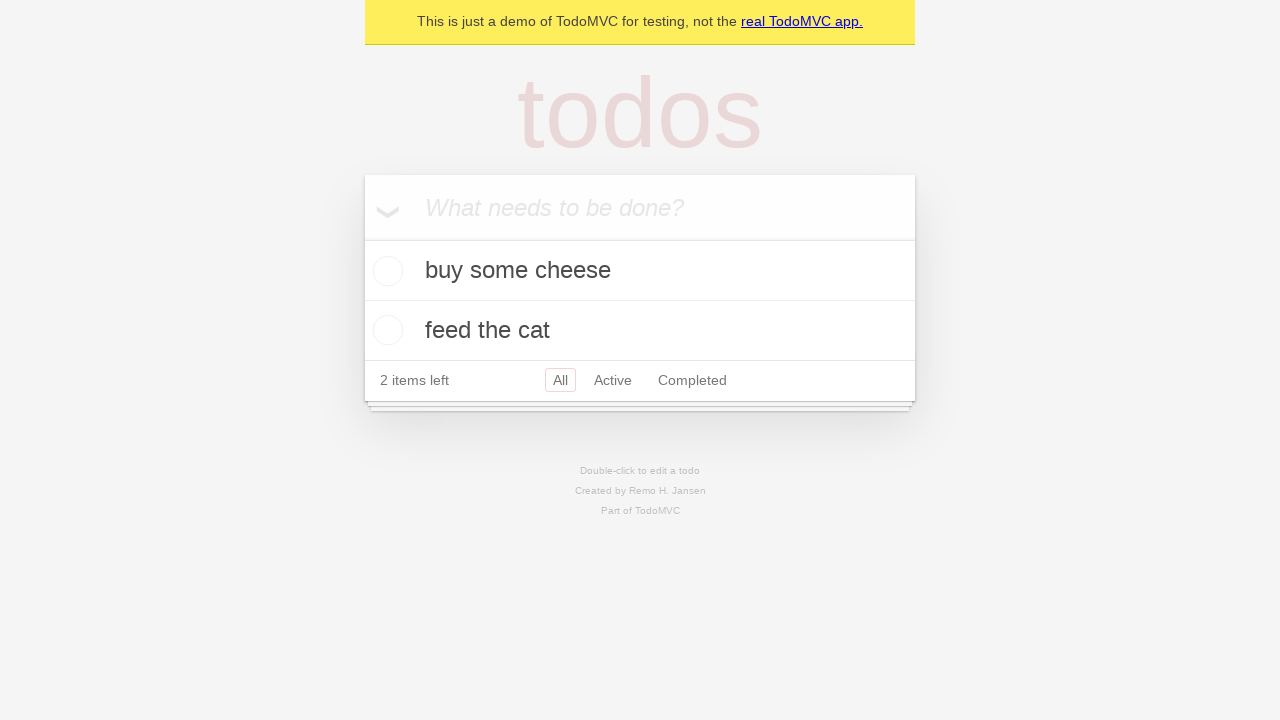

Filled todo input with 'book a doctors appointment' on internal:attr=[placeholder="What needs to be done?"i]
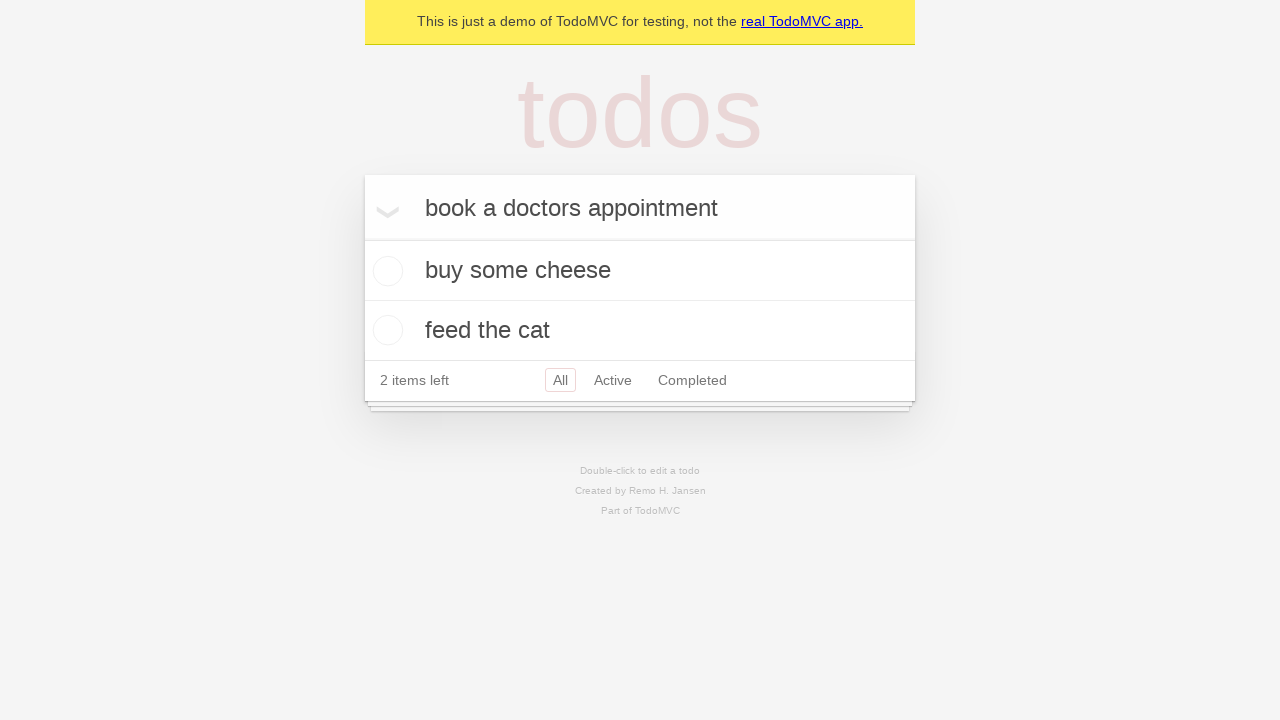

Pressed Enter to add third todo on internal:attr=[placeholder="What needs to be done?"i]
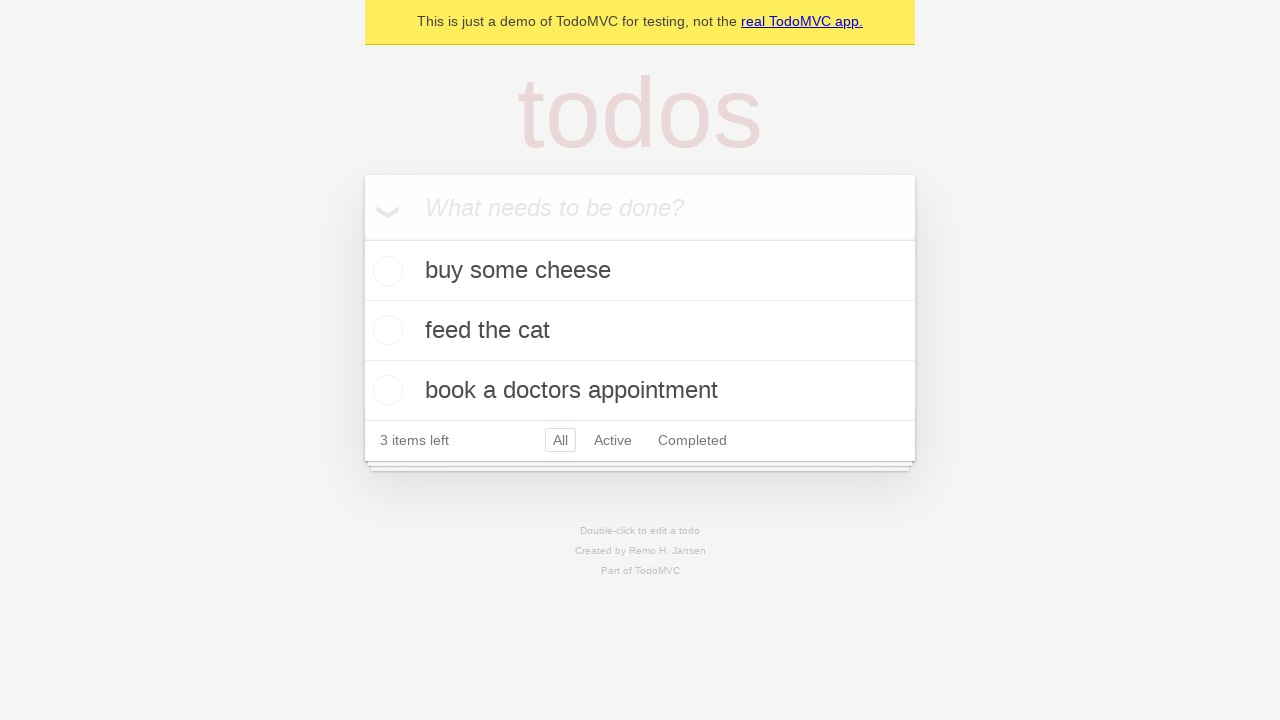

Checked the second todo to mark it complete at (385, 330) on internal:testid=[data-testid="todo-item"s] >> nth=1 >> internal:role=checkbox
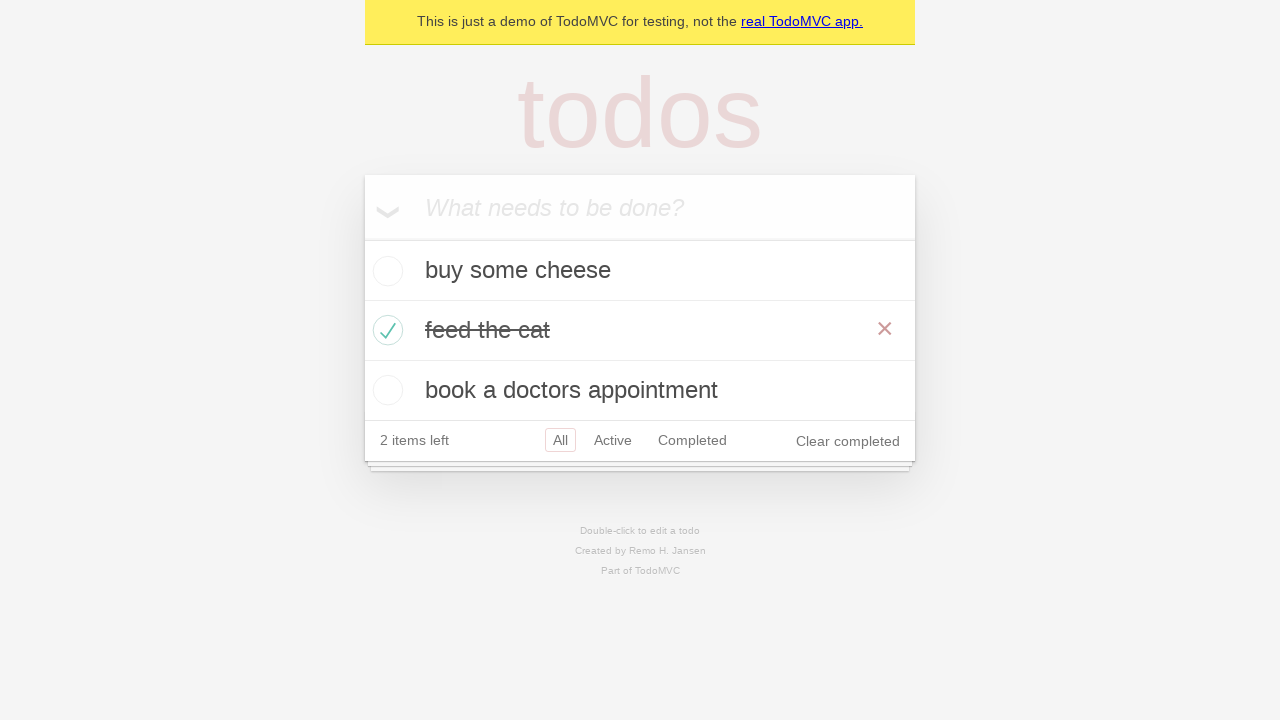

Clicked Active filter to display only incomplete items at (613, 440) on internal:role=link[name="Active"i]
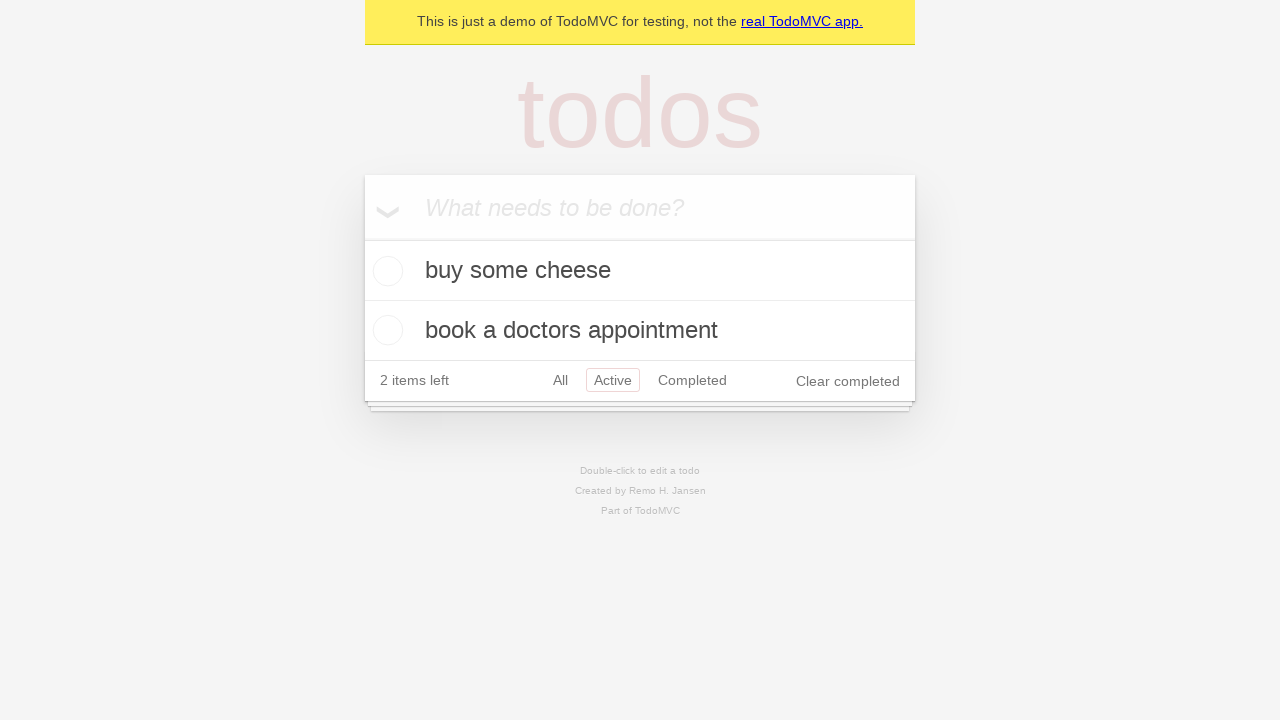

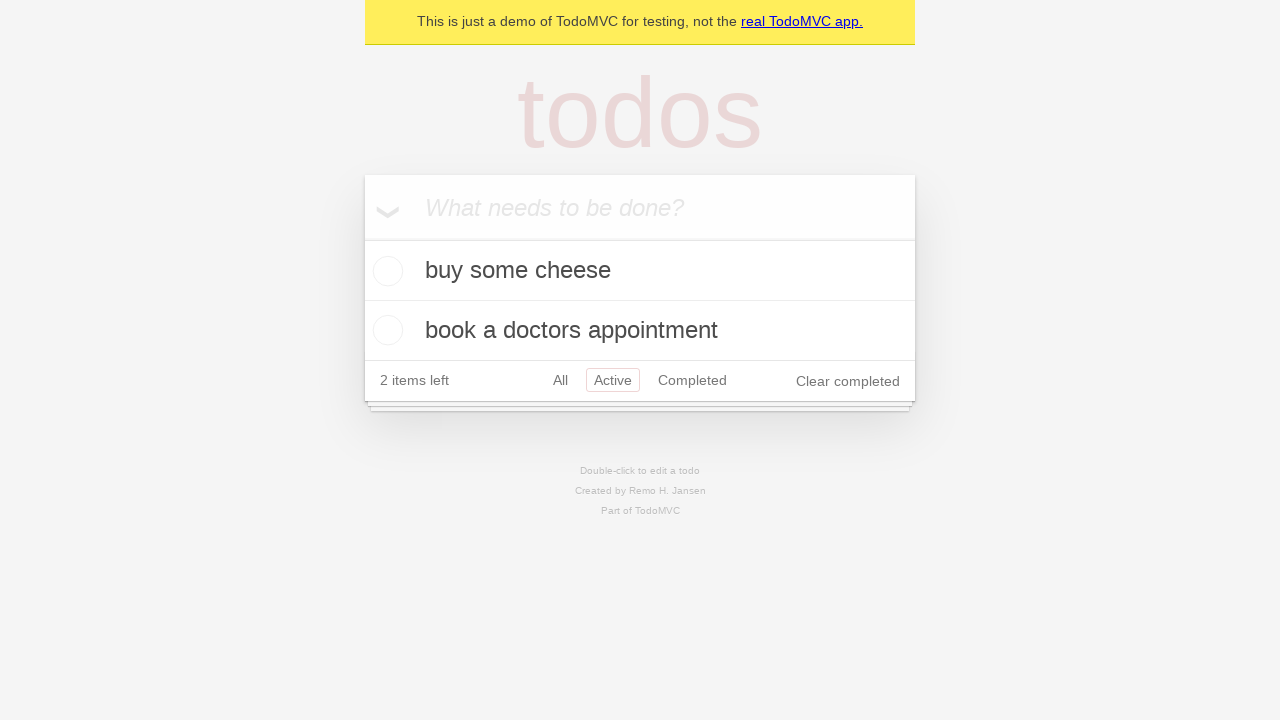